Verifies that the page title is 'OrangeHRM'

Starting URL: https://opensource-demo.orangehrmlive.com/web/index.php/auth/login

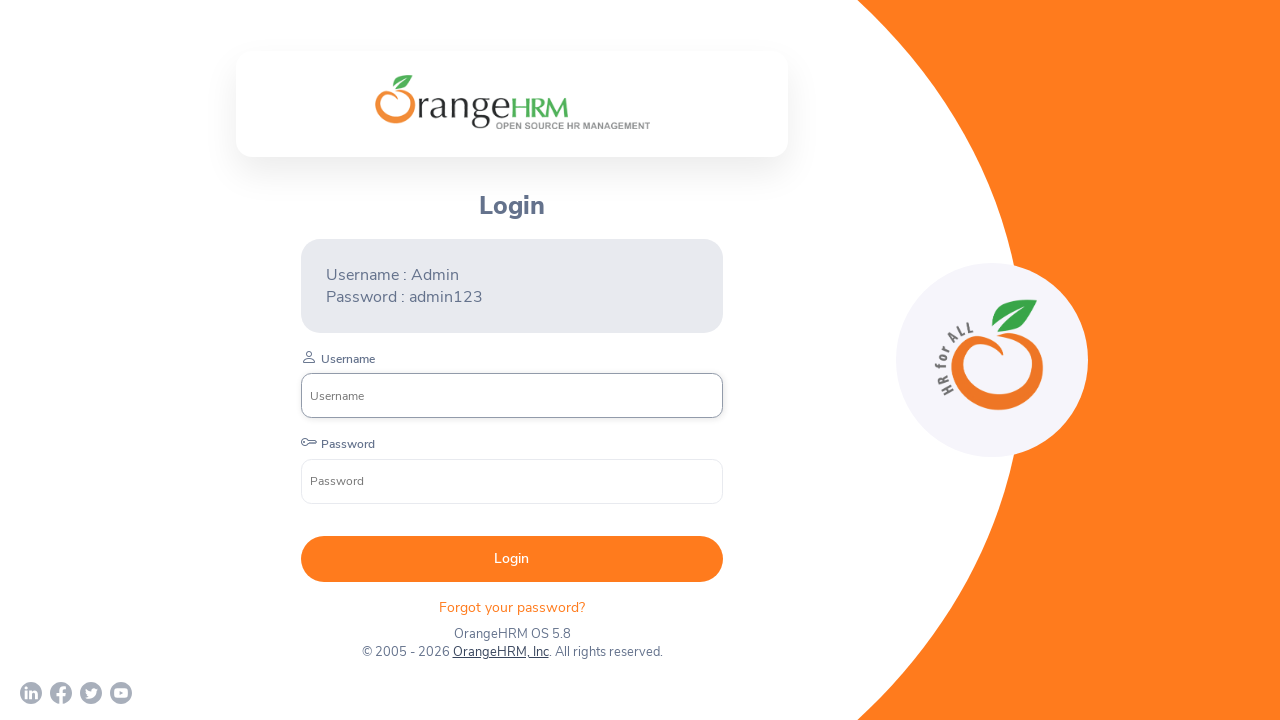

Navigated to OrangeHRM login page
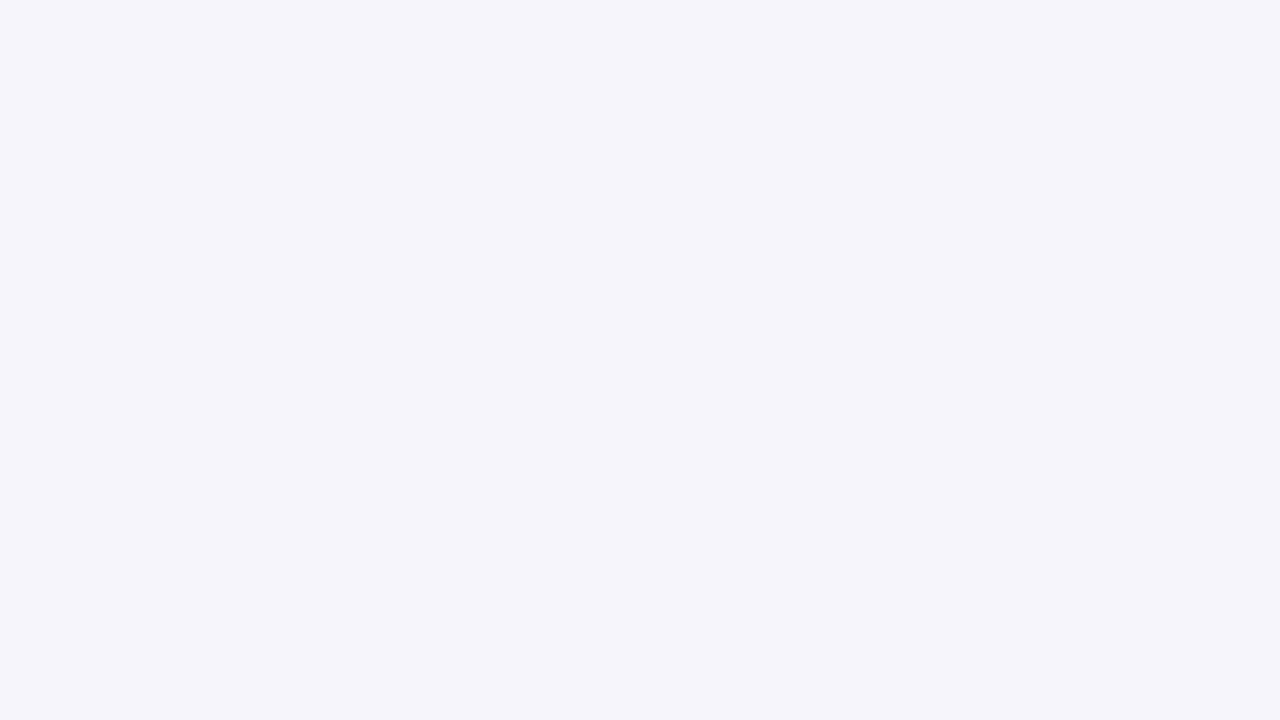

Retrieved page title
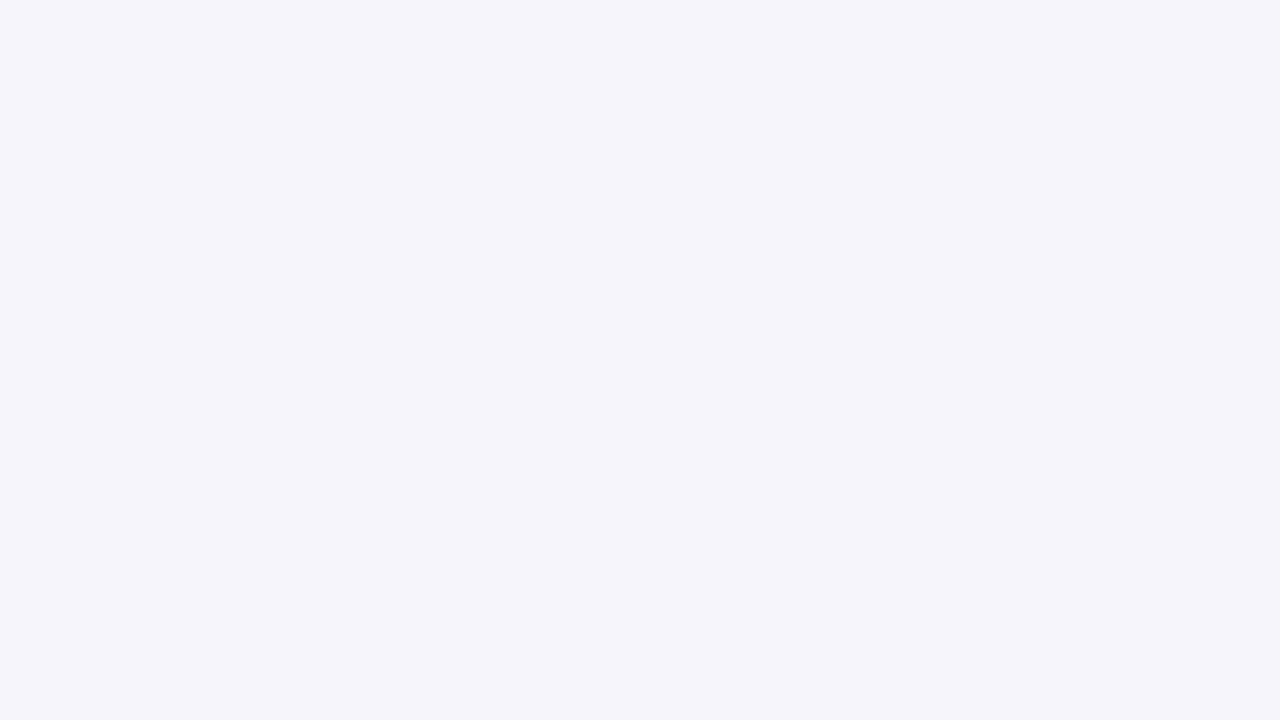

Asserted that page title is 'OrangeHRM'
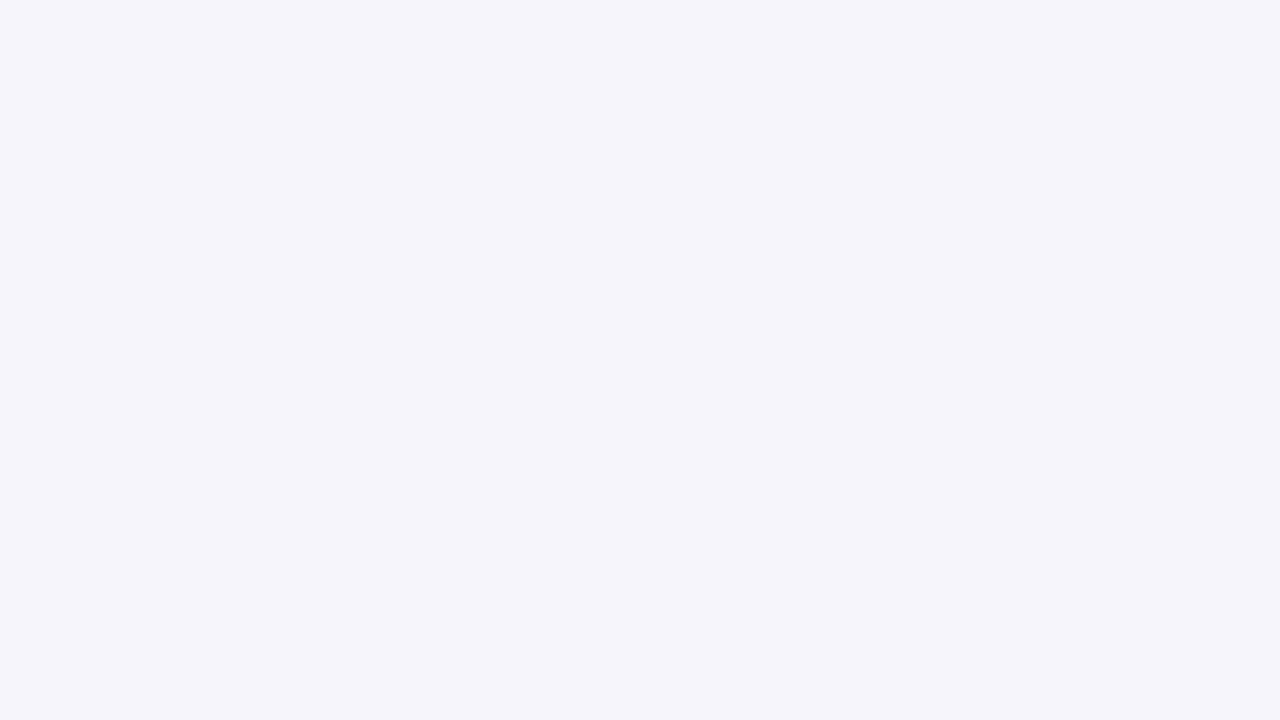

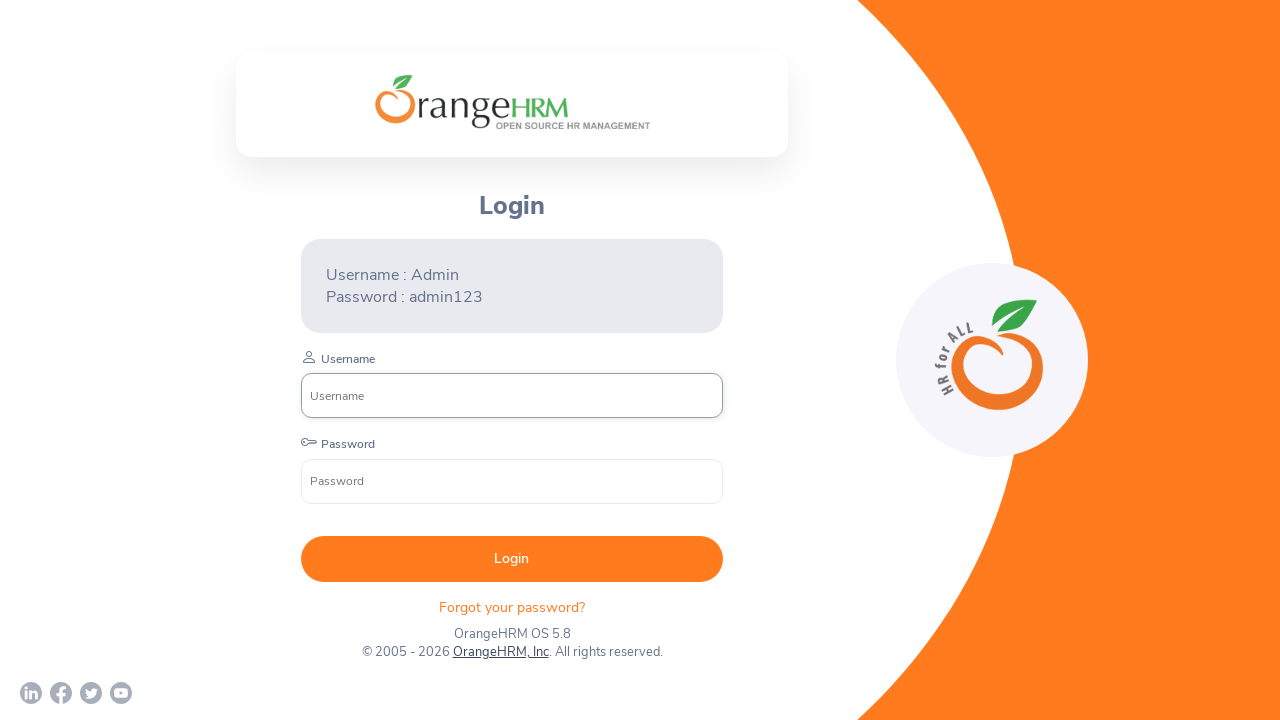